Tests a booking system by waiting for a specific price, clicking book, solving a math problem, and submitting the answer

Starting URL: http://suninjuly.github.io/explicit_wait2.html

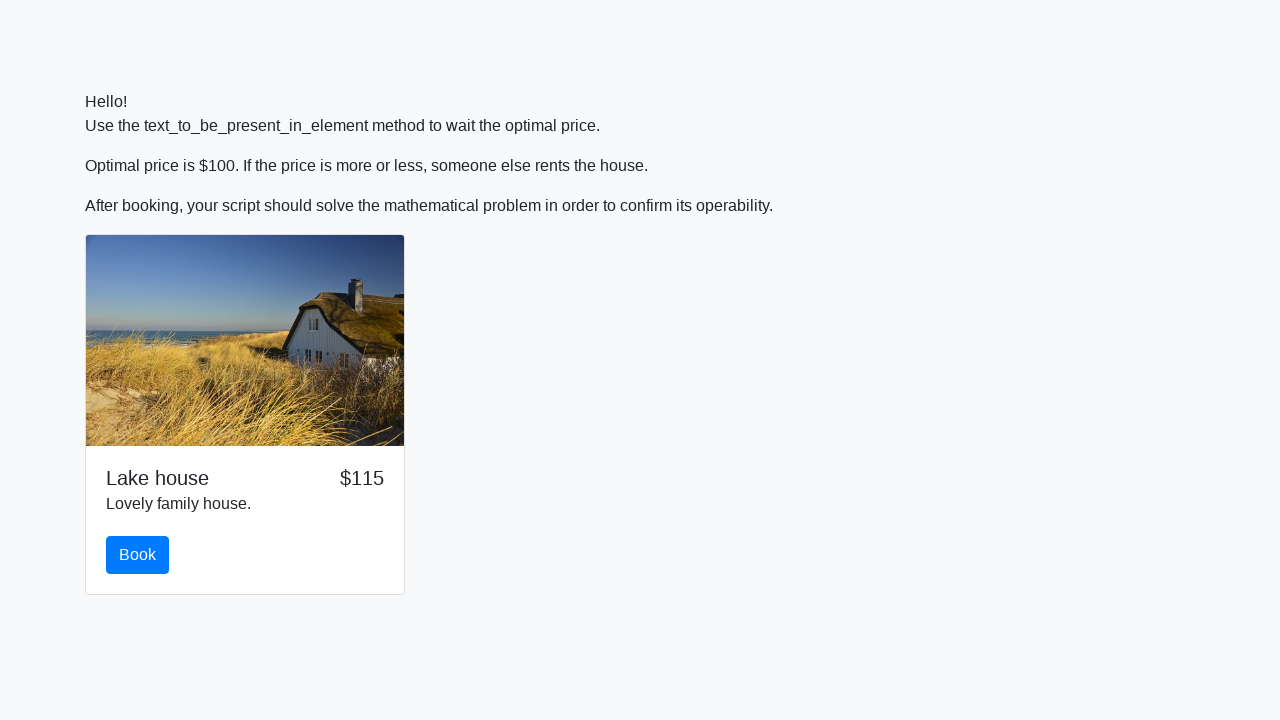

Waited for price to reach $100
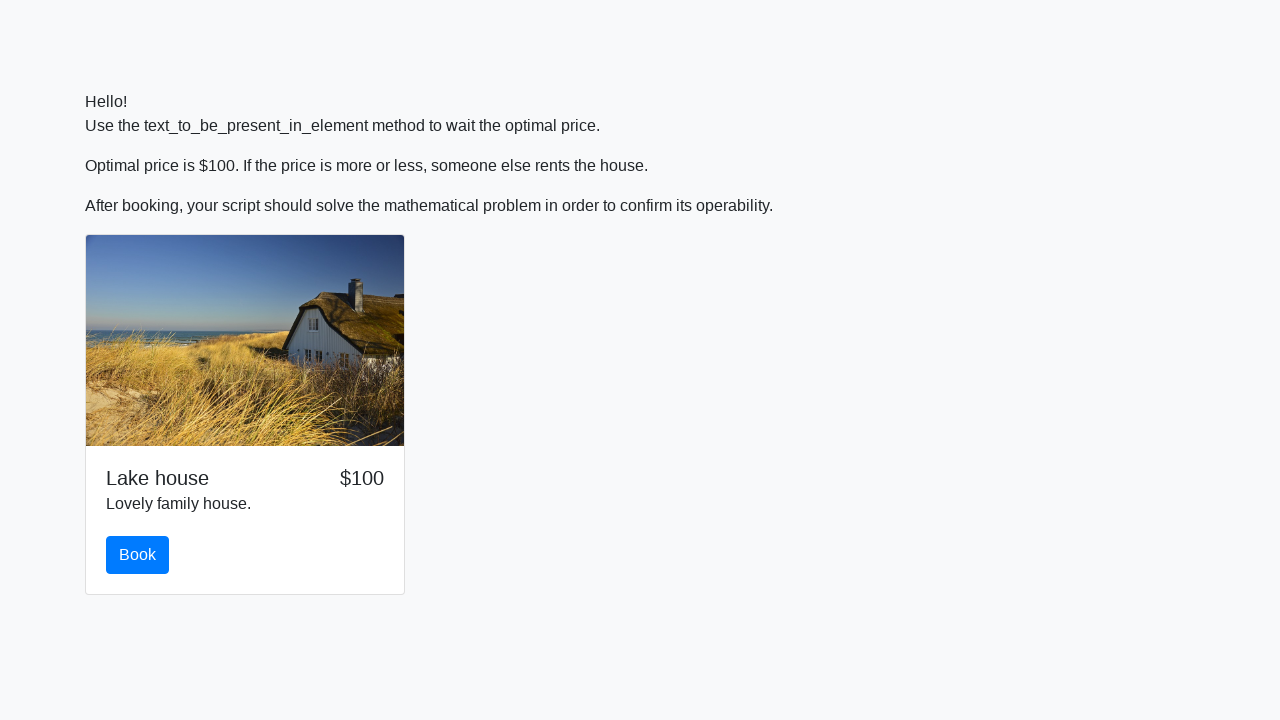

Clicked the book button at (138, 555) on #book
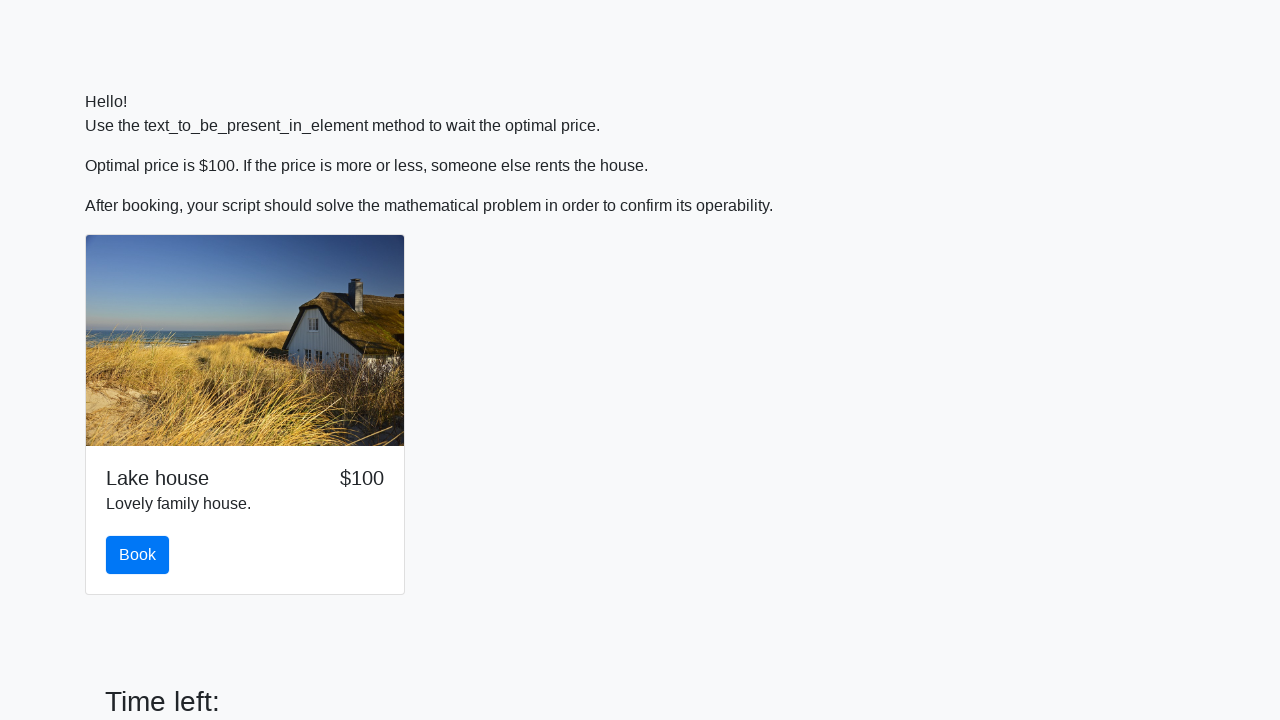

Retrieved input value: 90
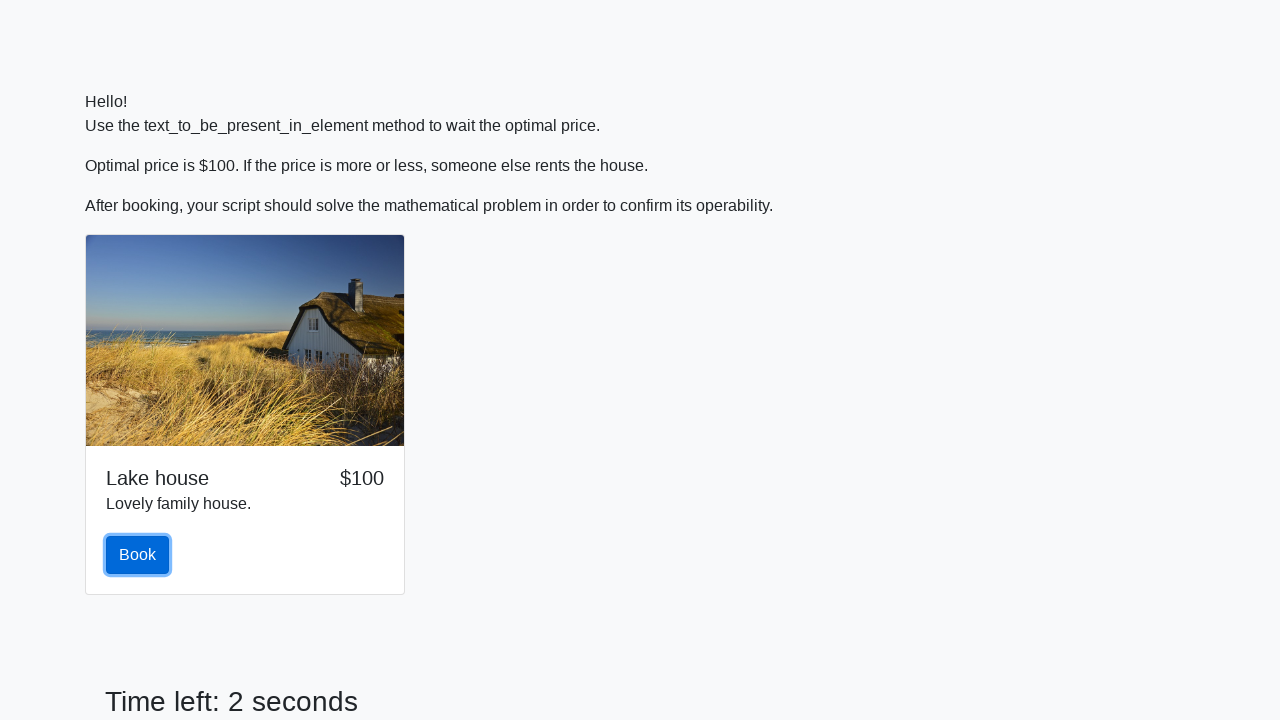

Calculated answer: 2.372853413981986
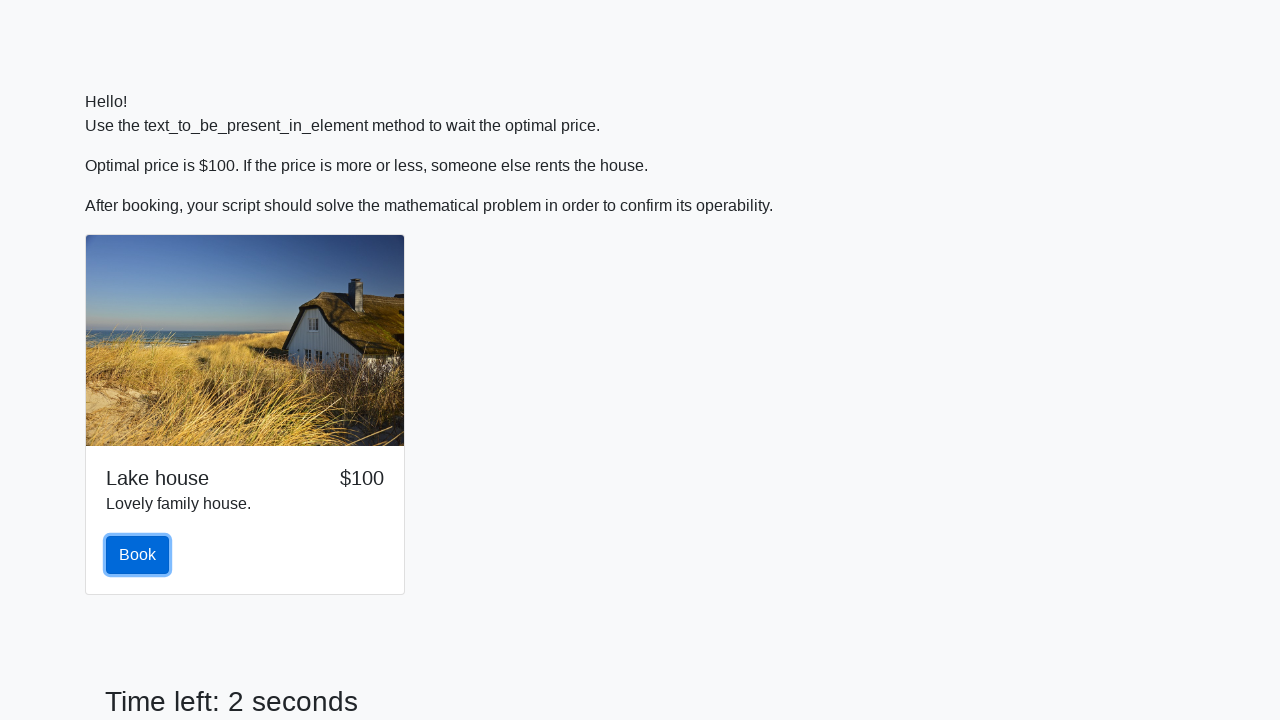

Filled answer field with calculated value on #answer
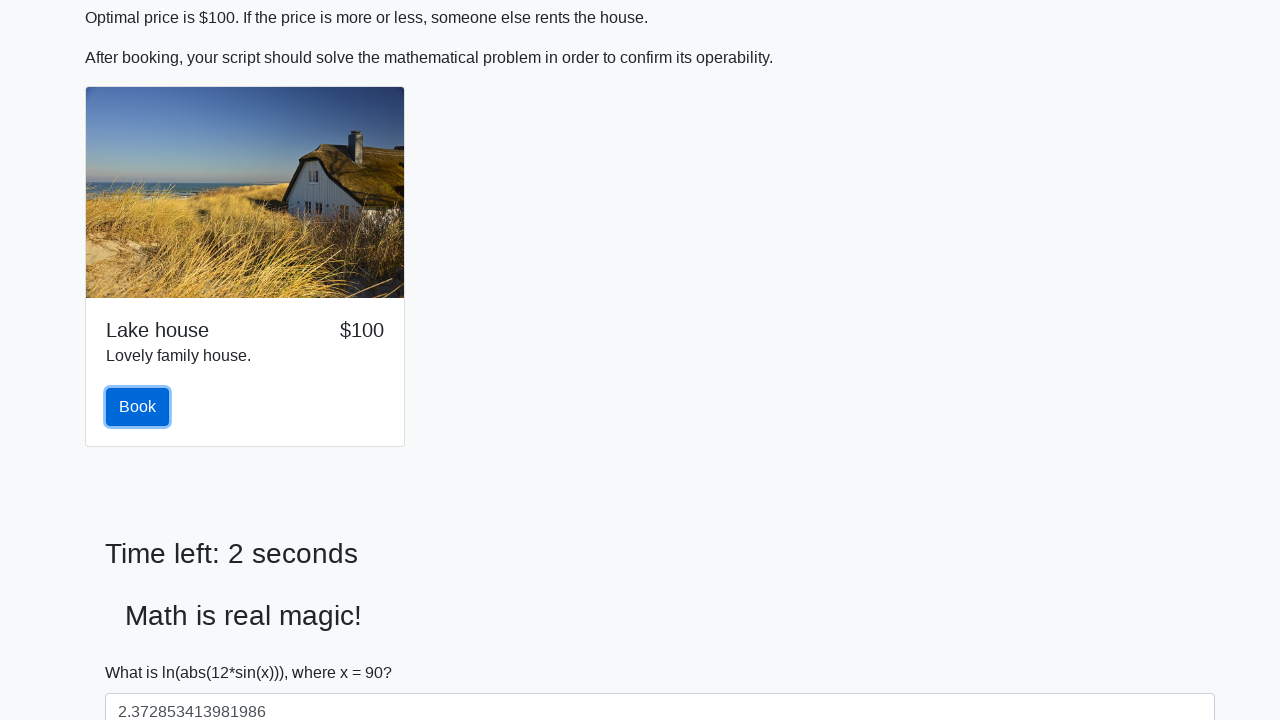

Clicked solve button to submit answer at (143, 651) on #solve
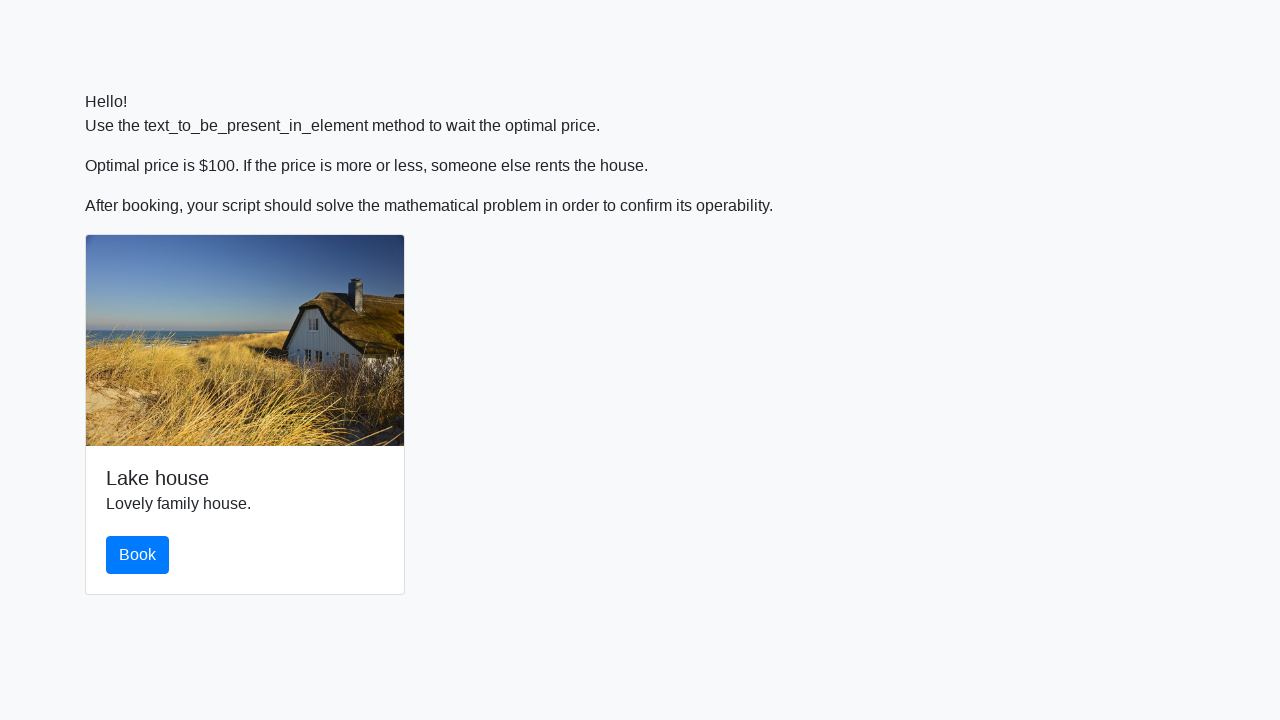

Alert dialog accepted
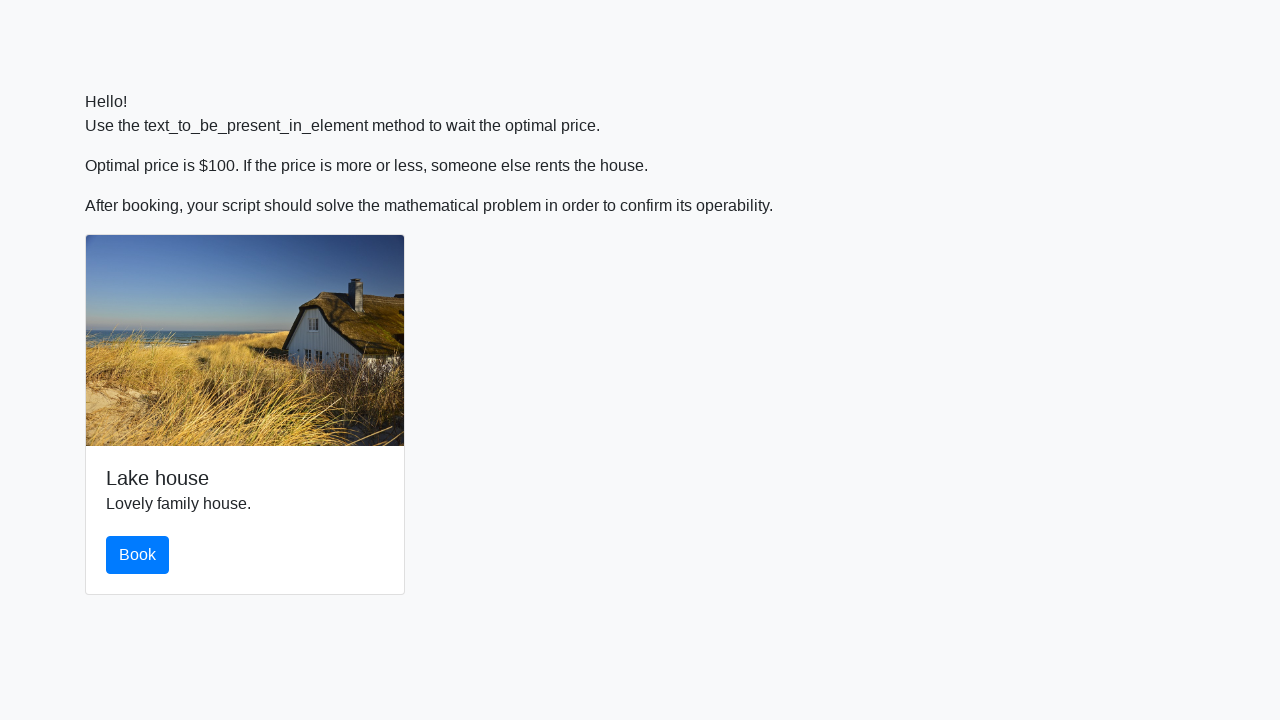

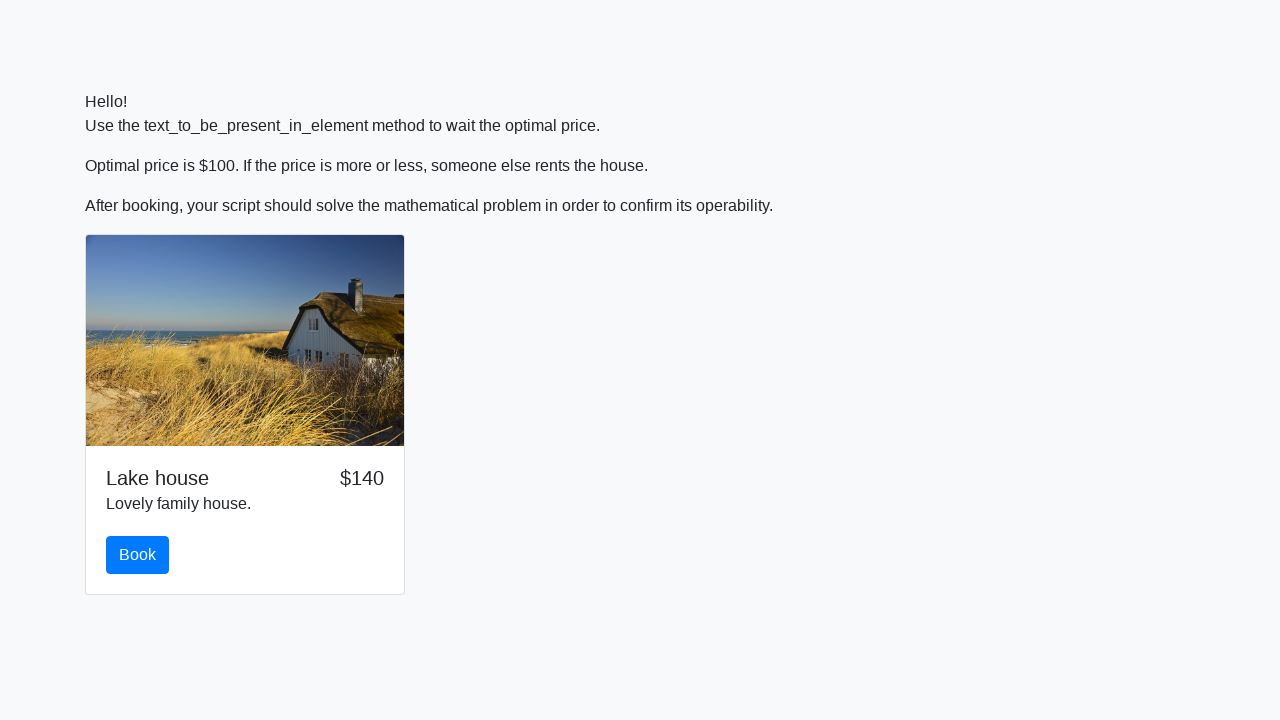